Tests form interaction by filling an input field with a name and clicking a radio button on a test automation practice page

Starting URL: https://testautomationpractice.blogspot.com/

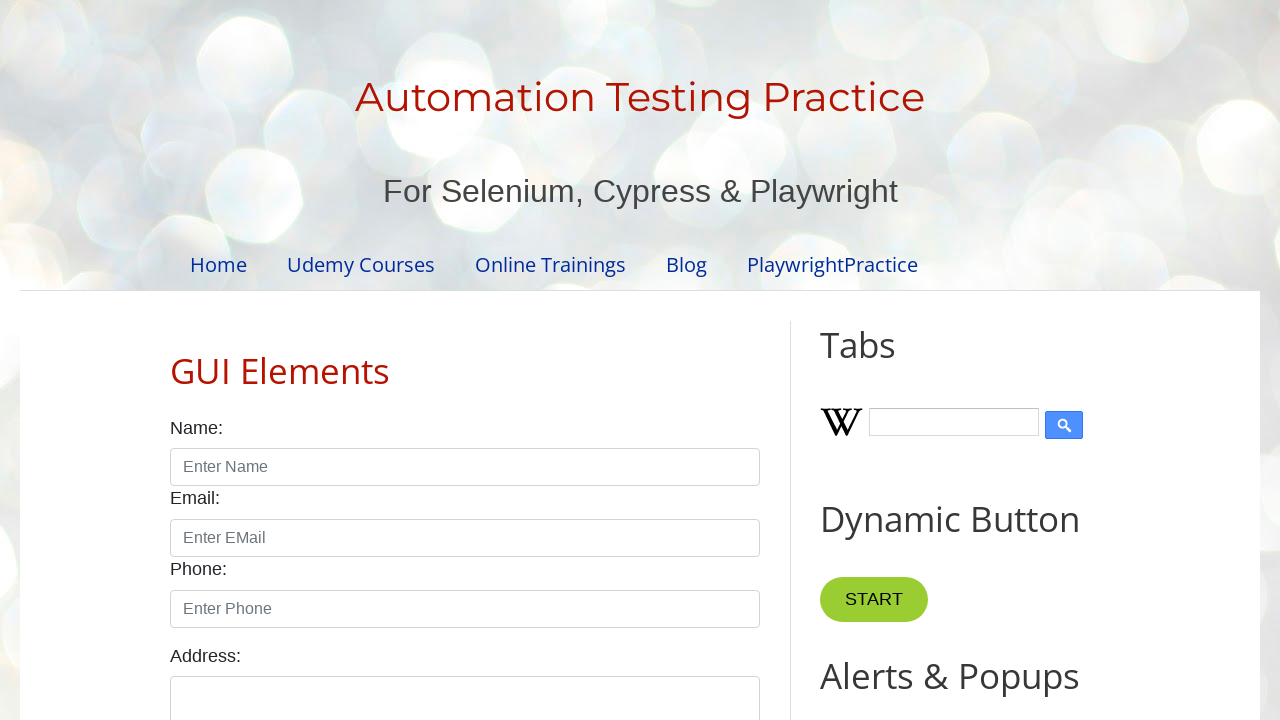

Filled name input field with 'Madan' on input#name
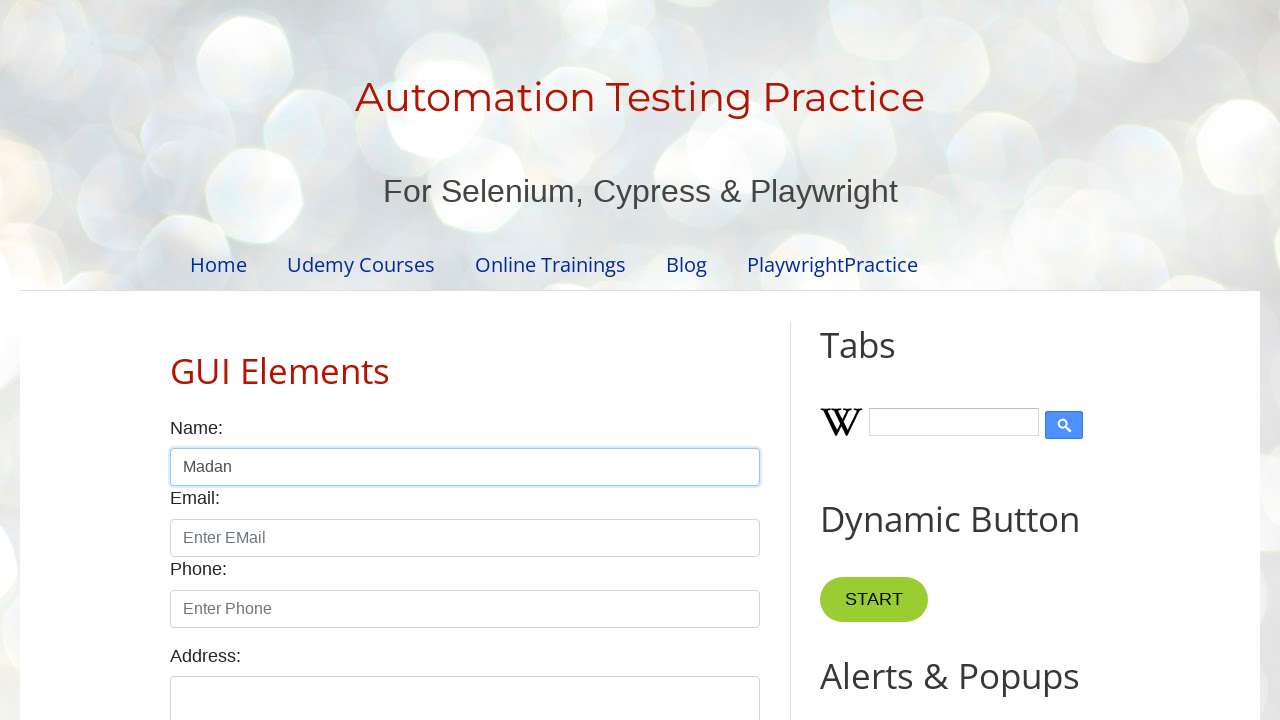

Clicked the Sunday radio button at (176, 360) on input#sunday
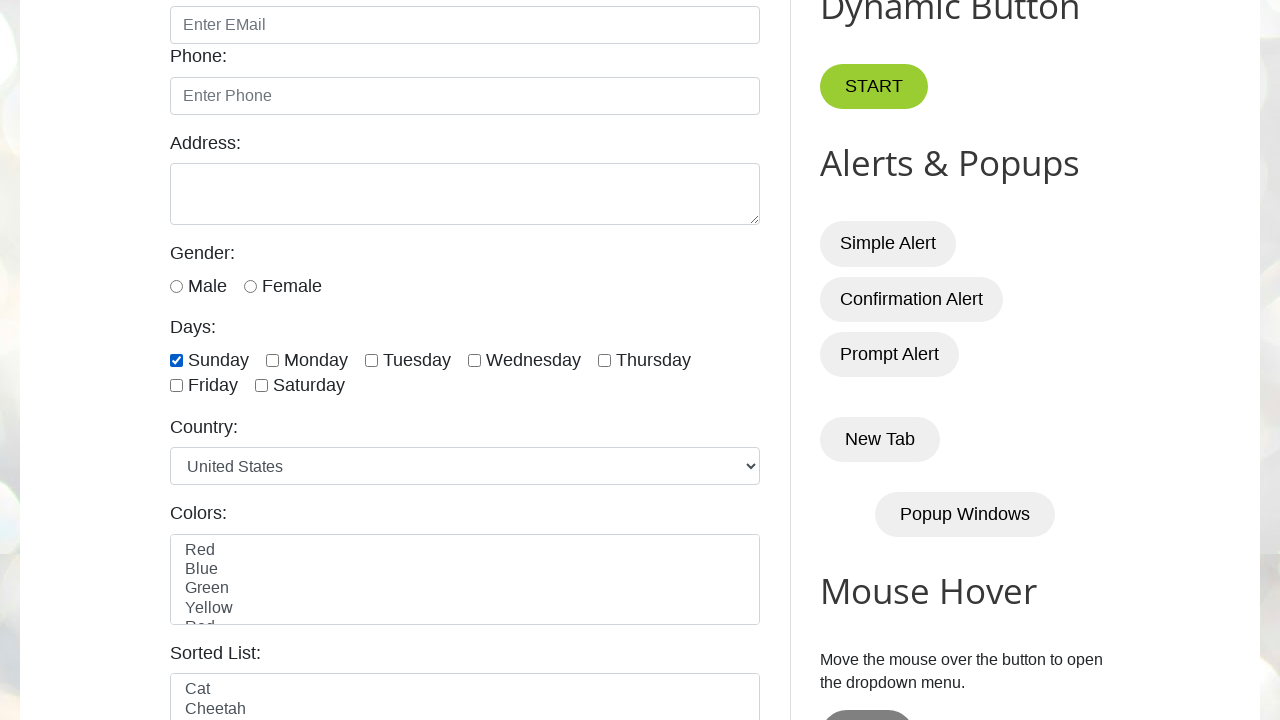

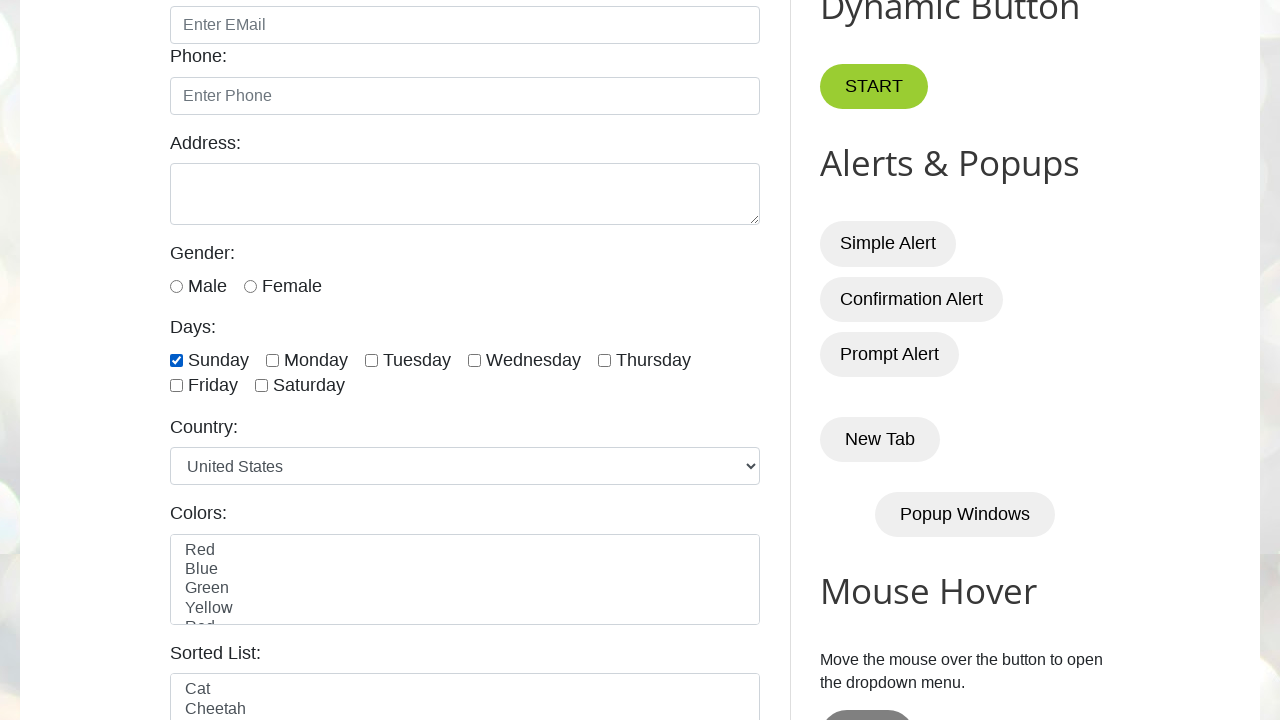